Tests JavaScript prompt dialog handling by clicking a prompt button, entering text in the prompt, and verifying the entered text appears on the page.

Starting URL: https://demoqa.com/alerts

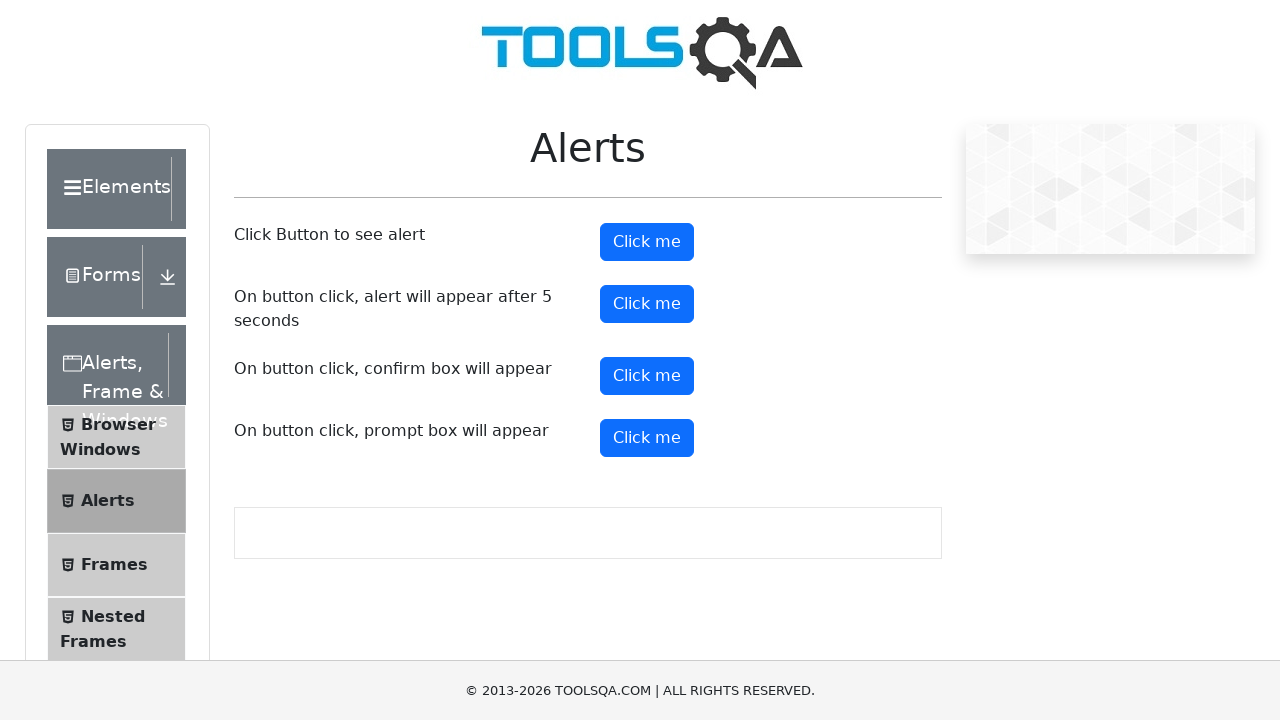

Set up dialog handler to accept prompts with 'hello' text
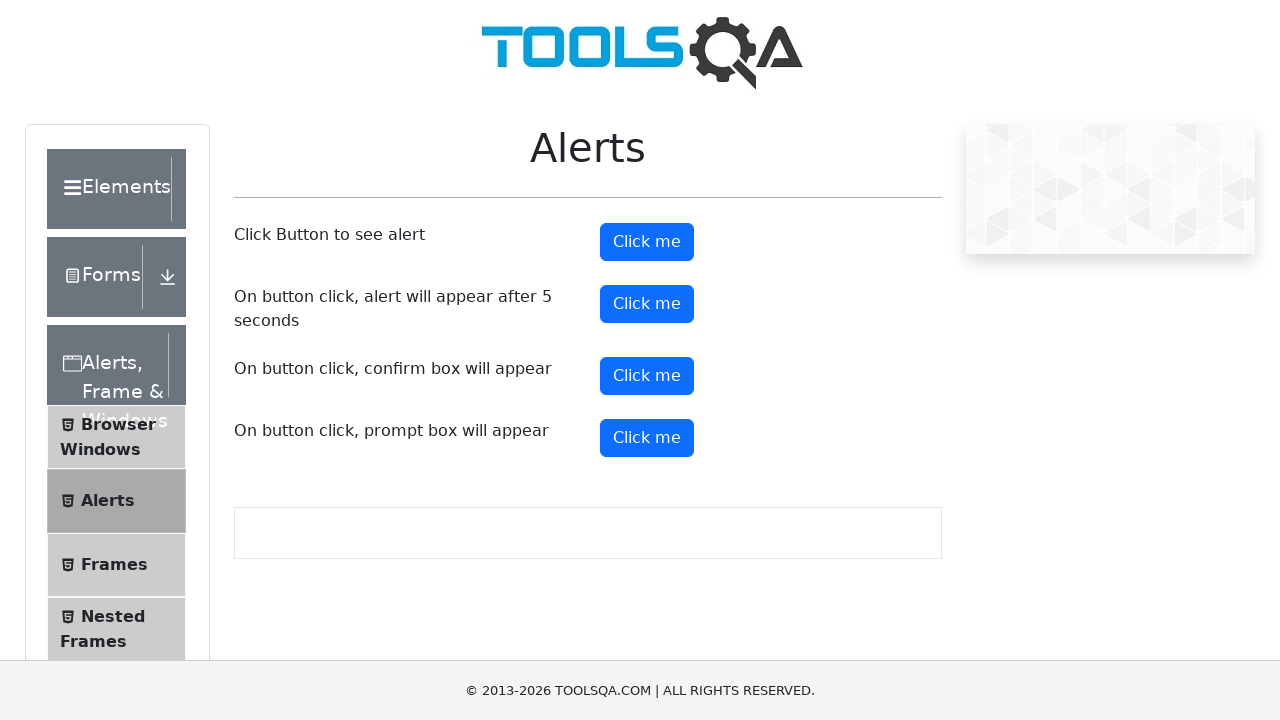

Clicked the prompt button to trigger JavaScript dialog at (647, 438) on button#promtButton
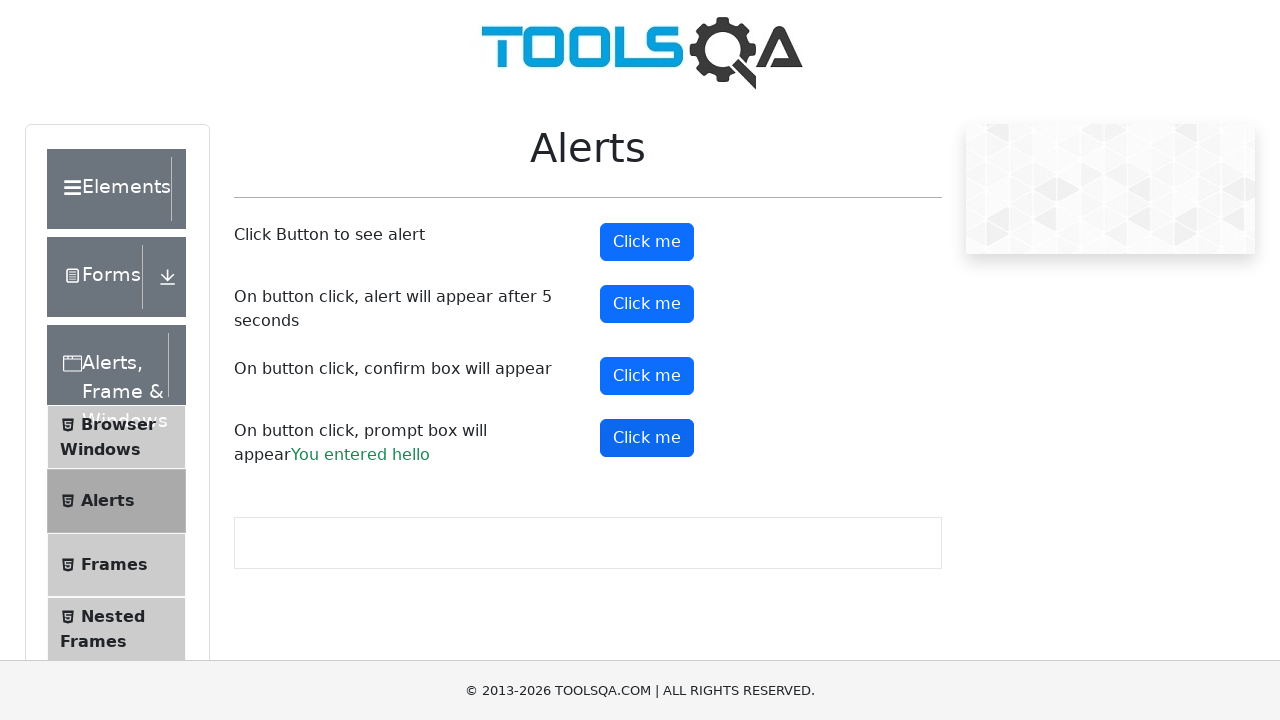

Waited for the entered text 'hello' to appear on the page
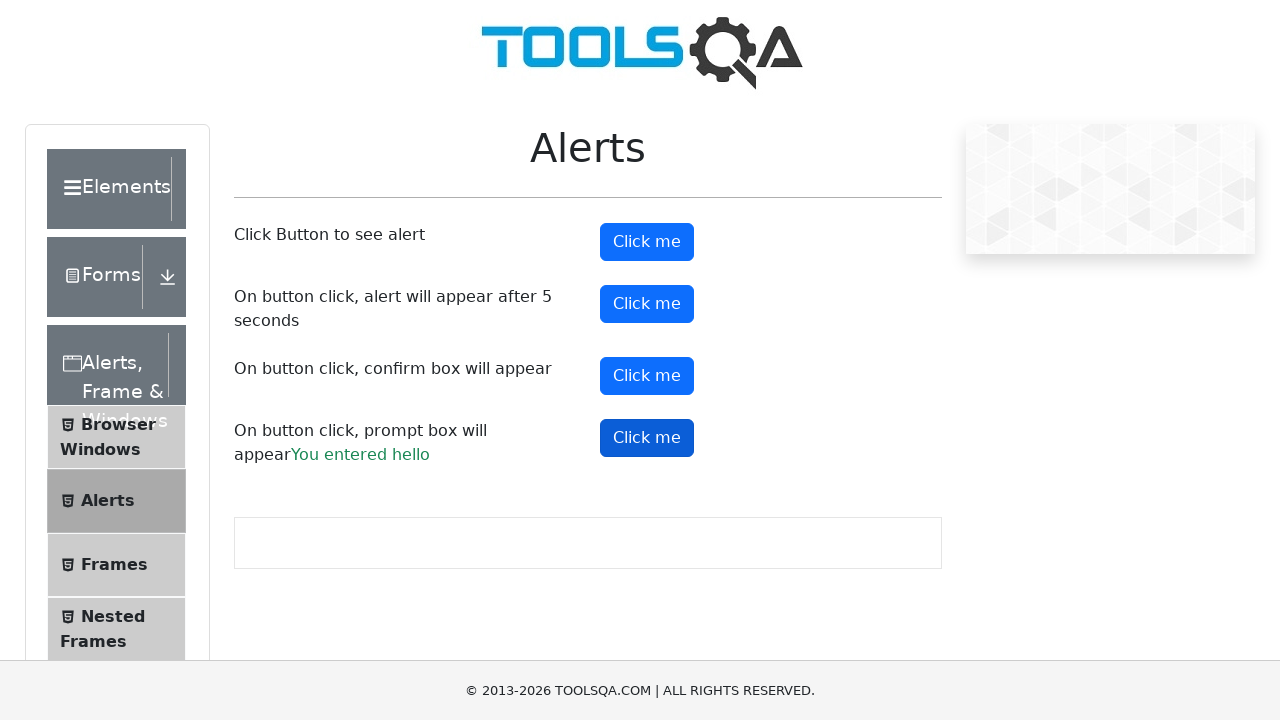

Verified that the entered text 'hello' is visible on the page
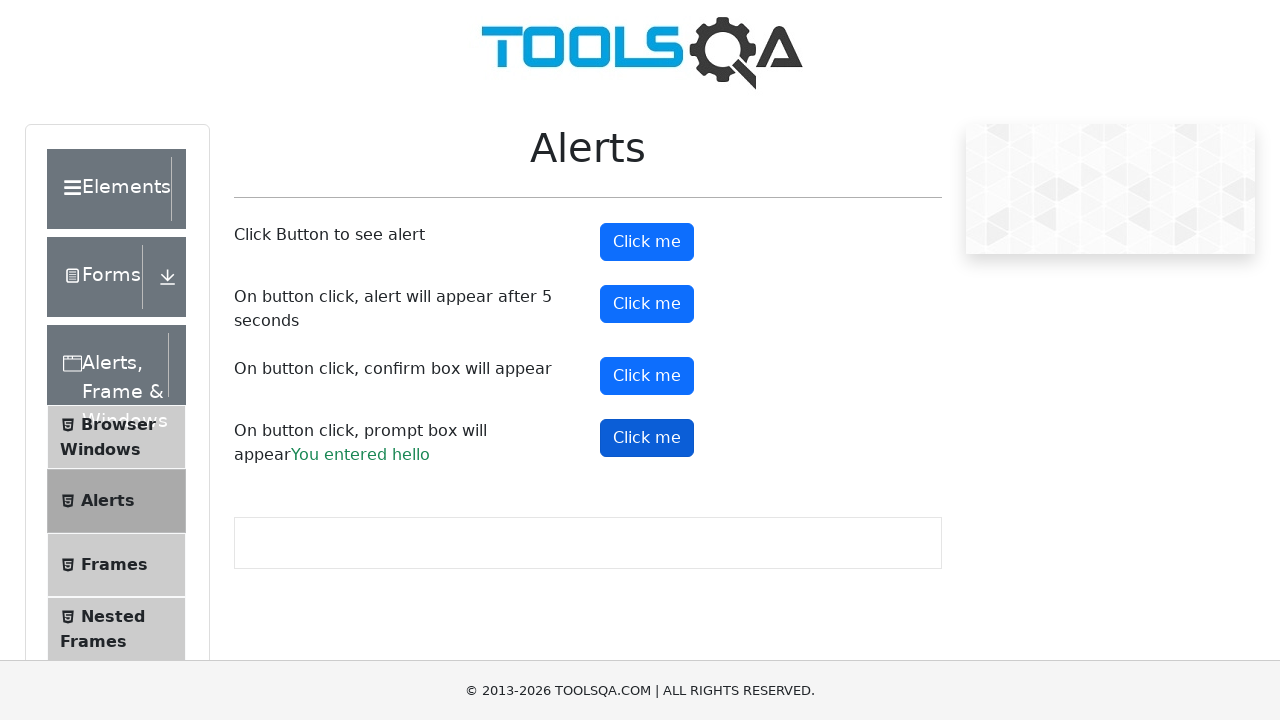

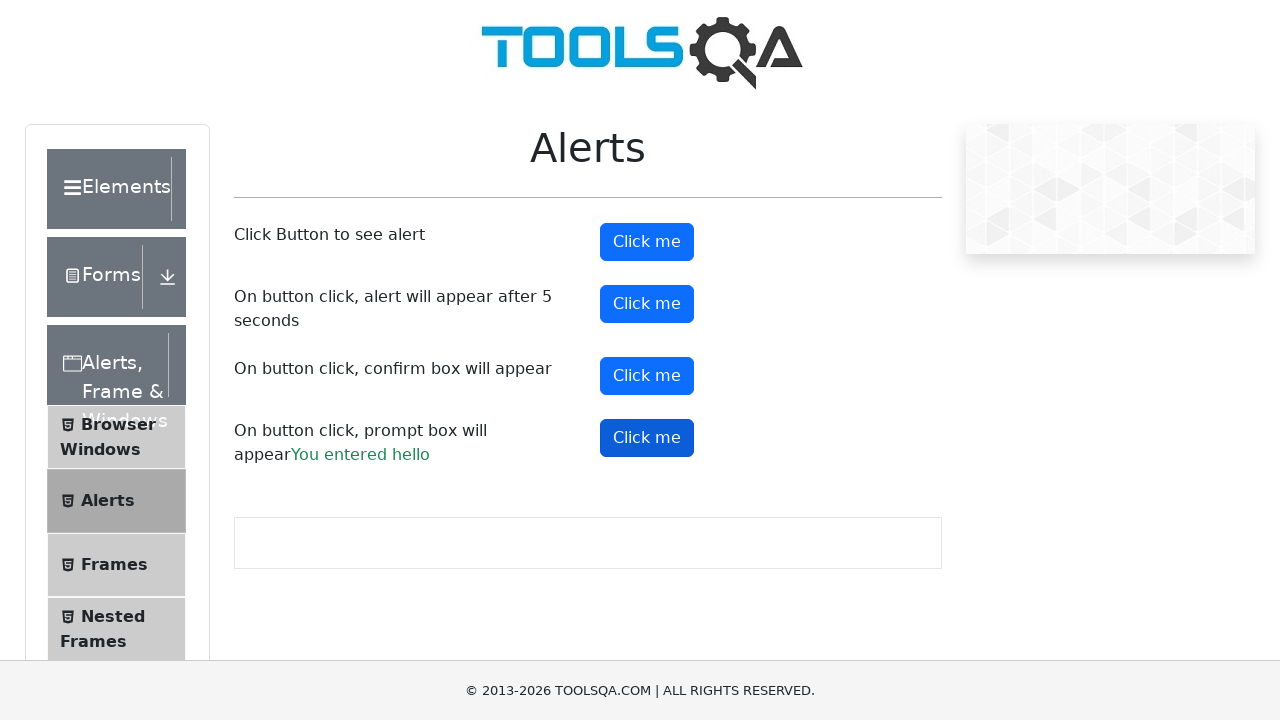